Tests that hovering/clicking on demosButton shows the dropdown menu

Starting URL: http://mhunterak.github.io/index.html

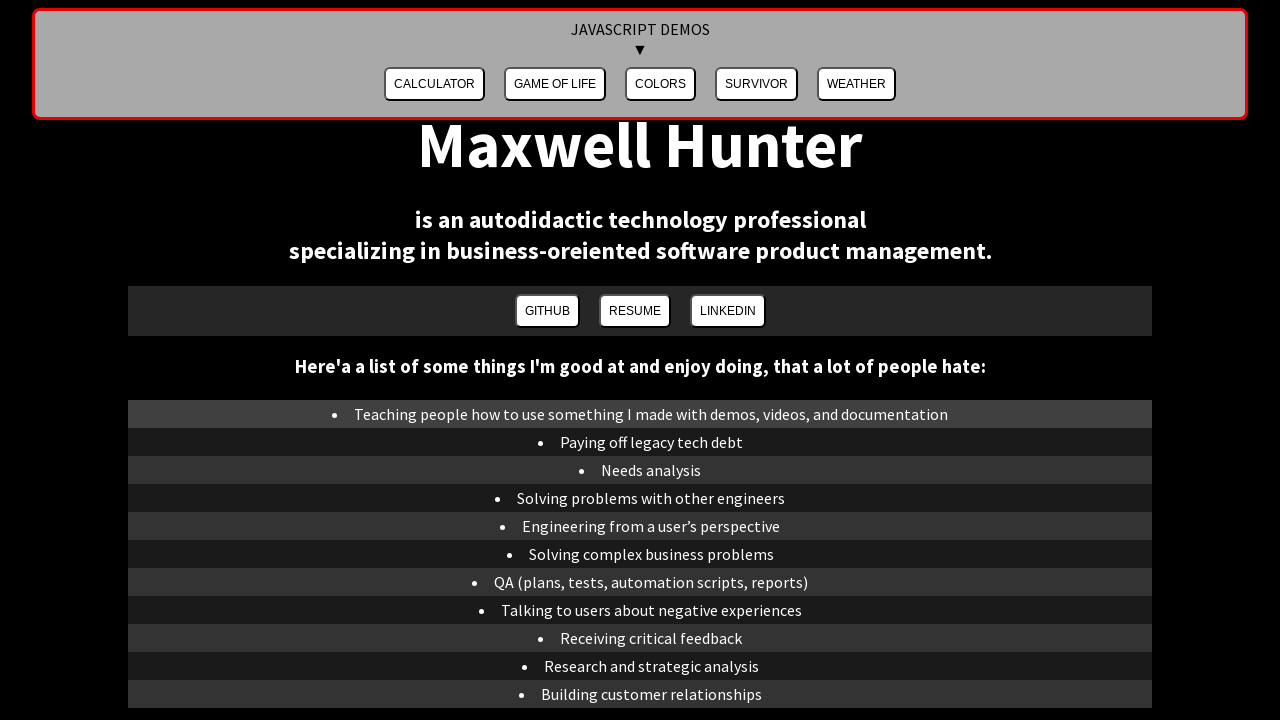

Page loaded and DOM content ready
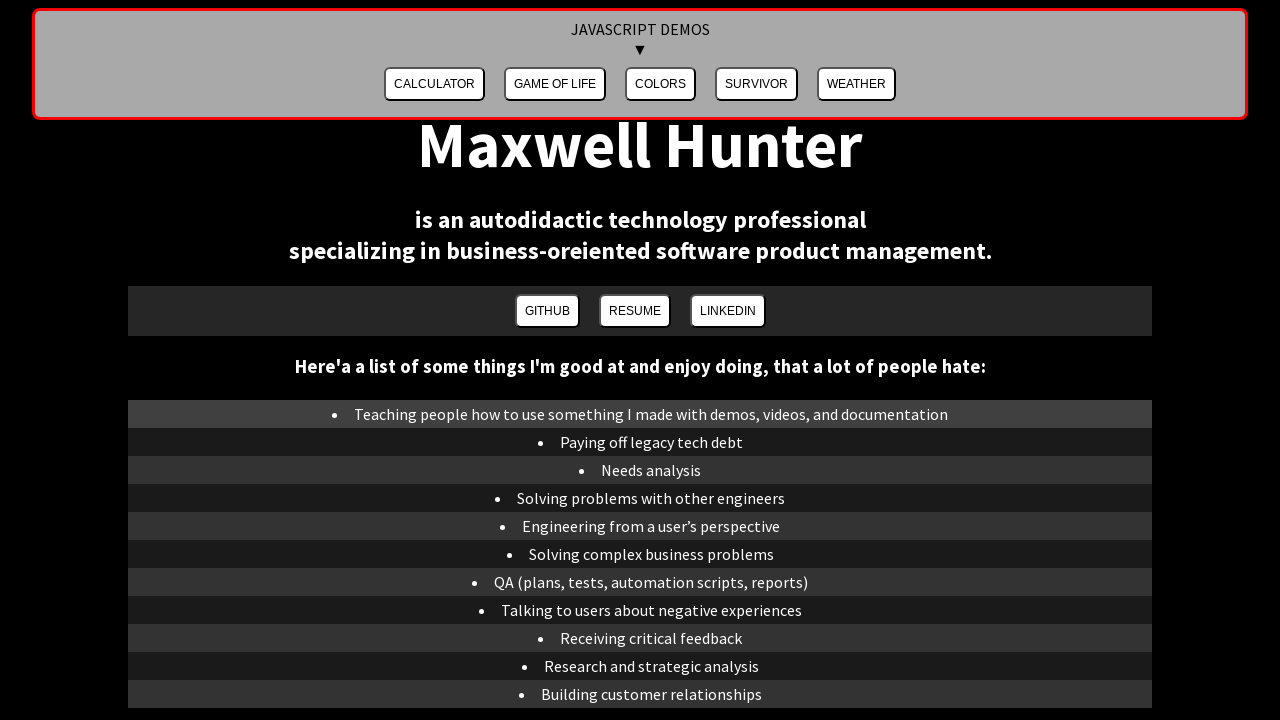

Clicked demosButton to open dropdown menu at (640, 64) on #demosButton
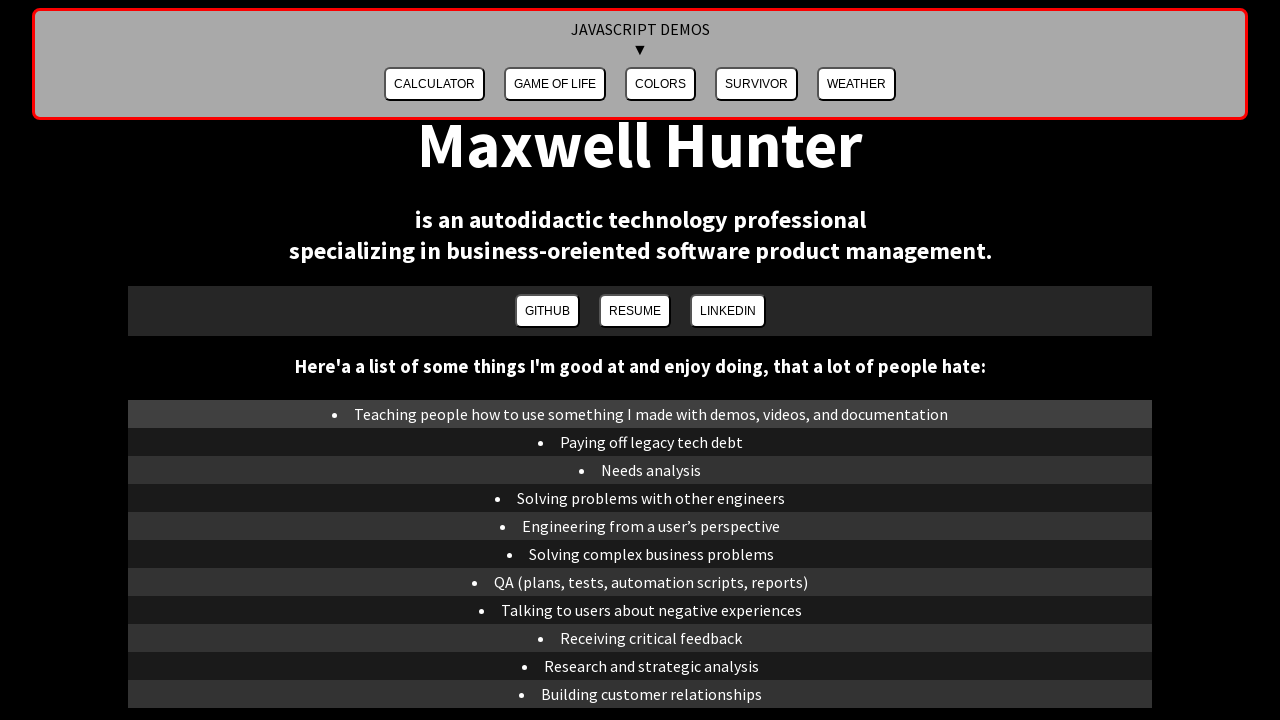

Checked that demos dropdown is visible
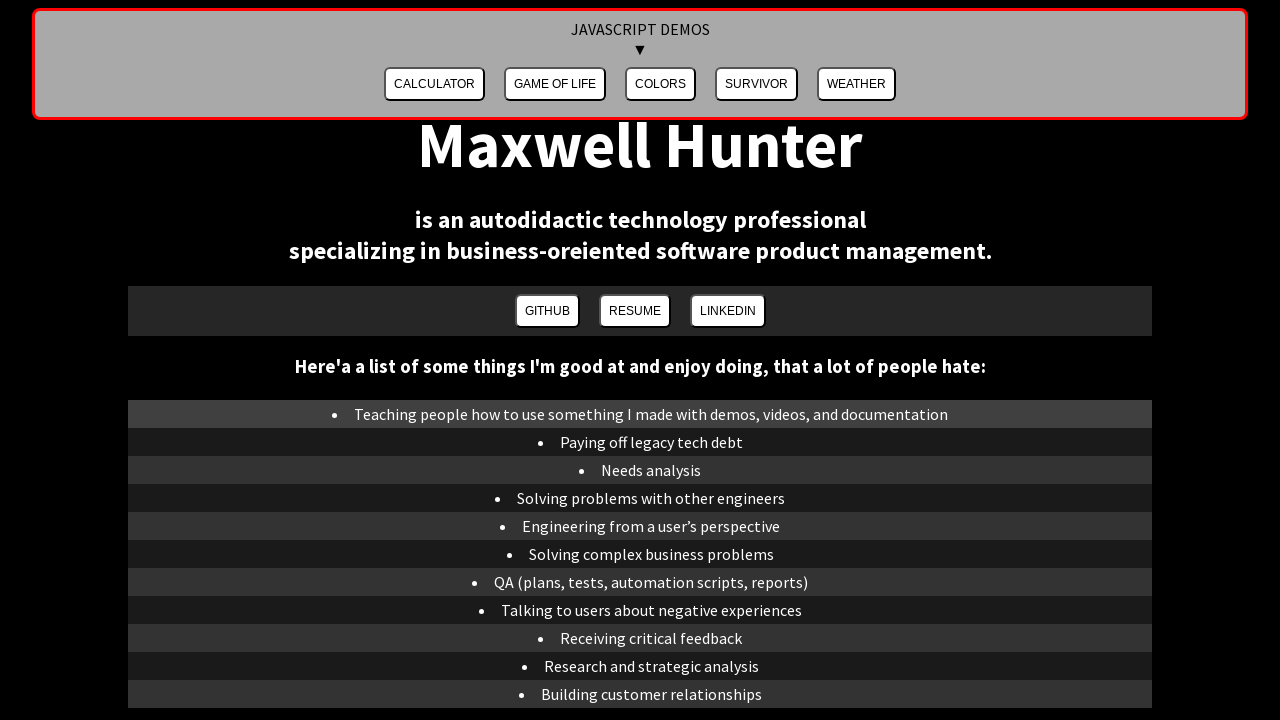

Assertion passed: demos dropdown is visible
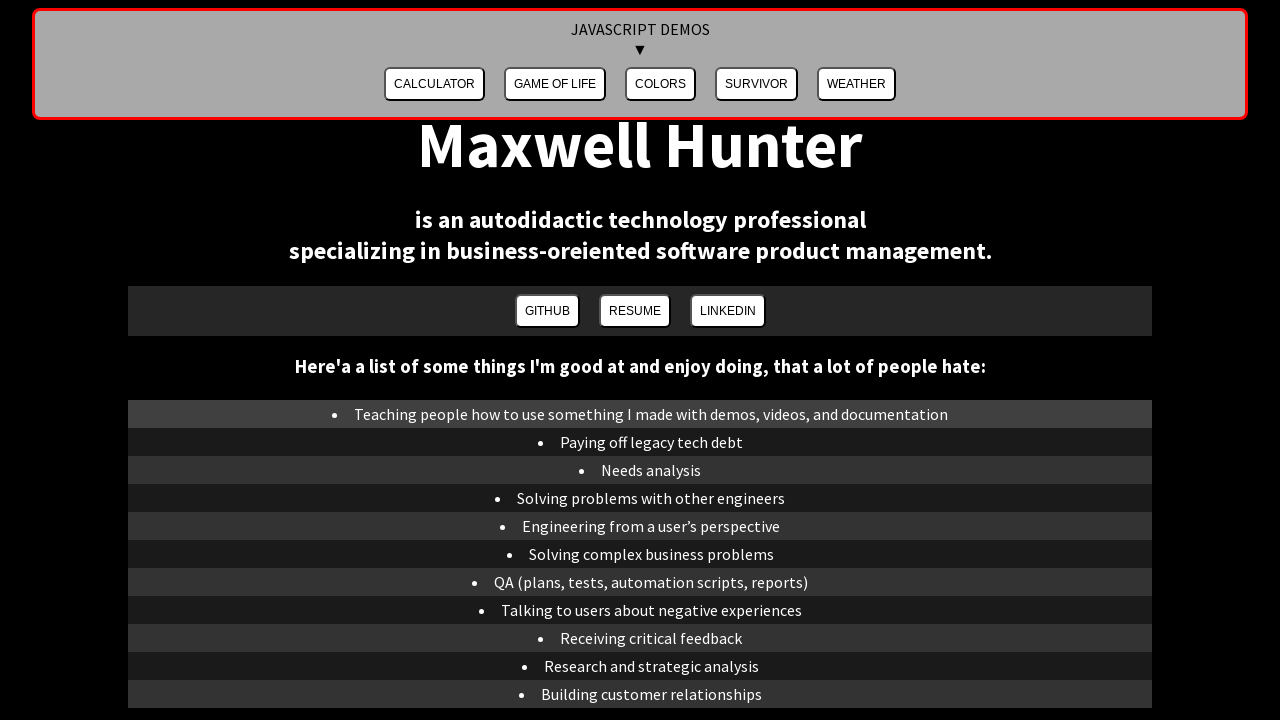

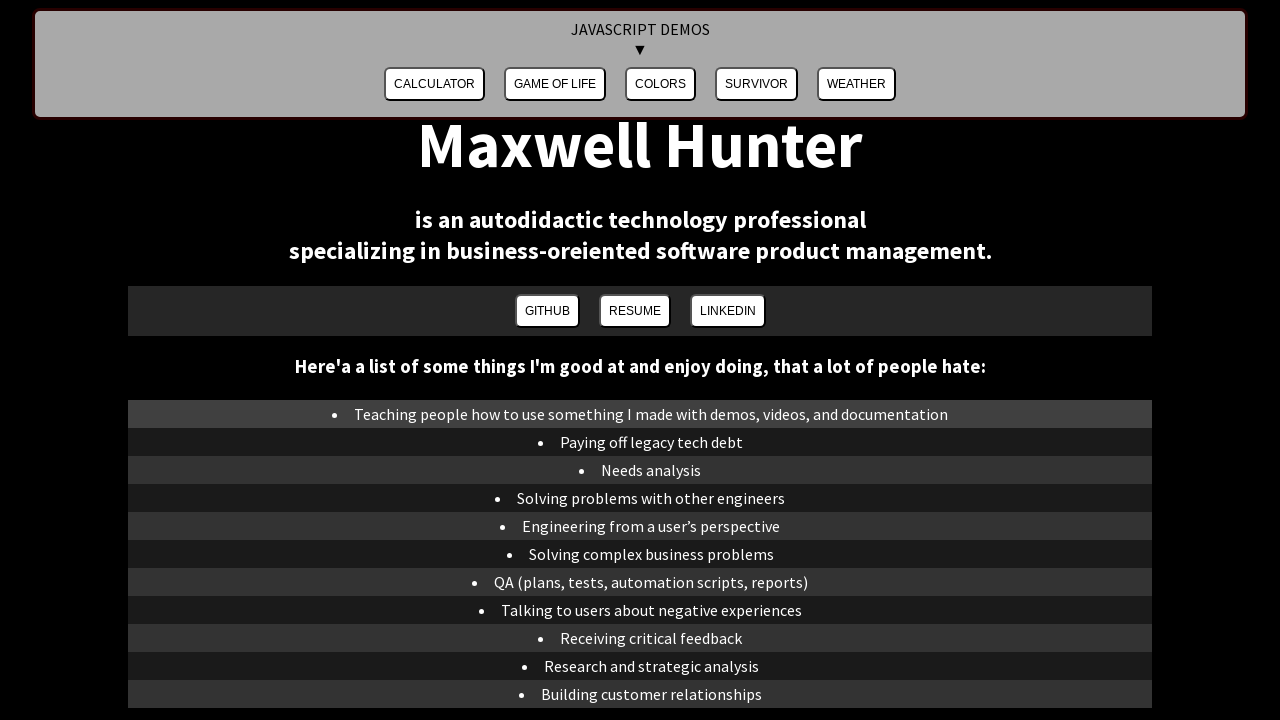